Tests a form submission by filling in full name, email, and address fields, then clicking submit

Starting URL: https://demoqa.com/text-box

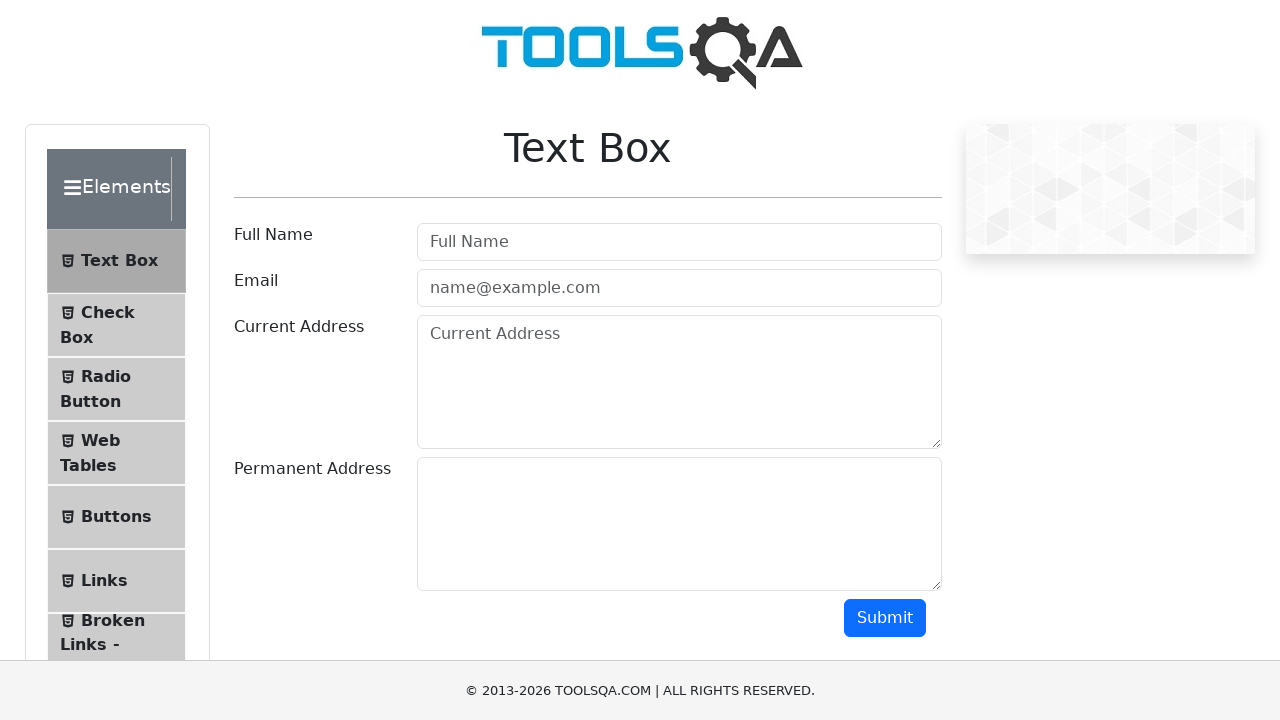

Filled full name field with 'Natasa' on #userName
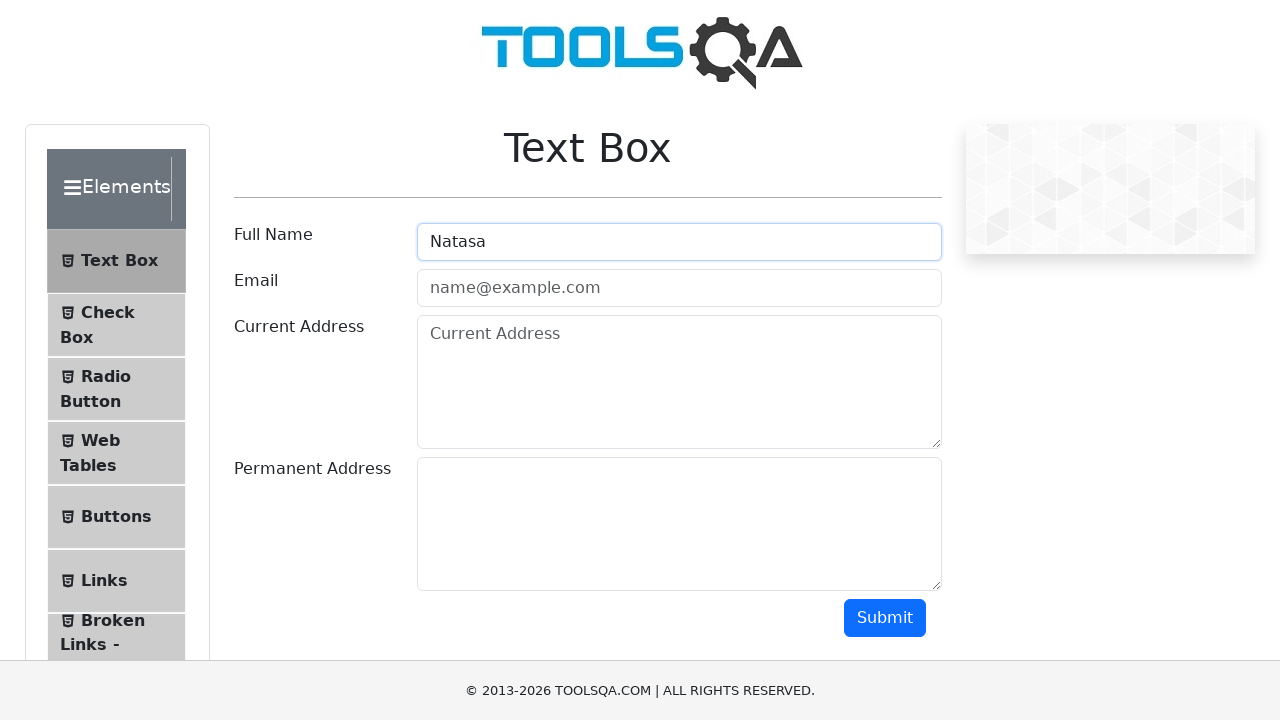

Filled email field with 'natasa@gmail.com' on #userEmail
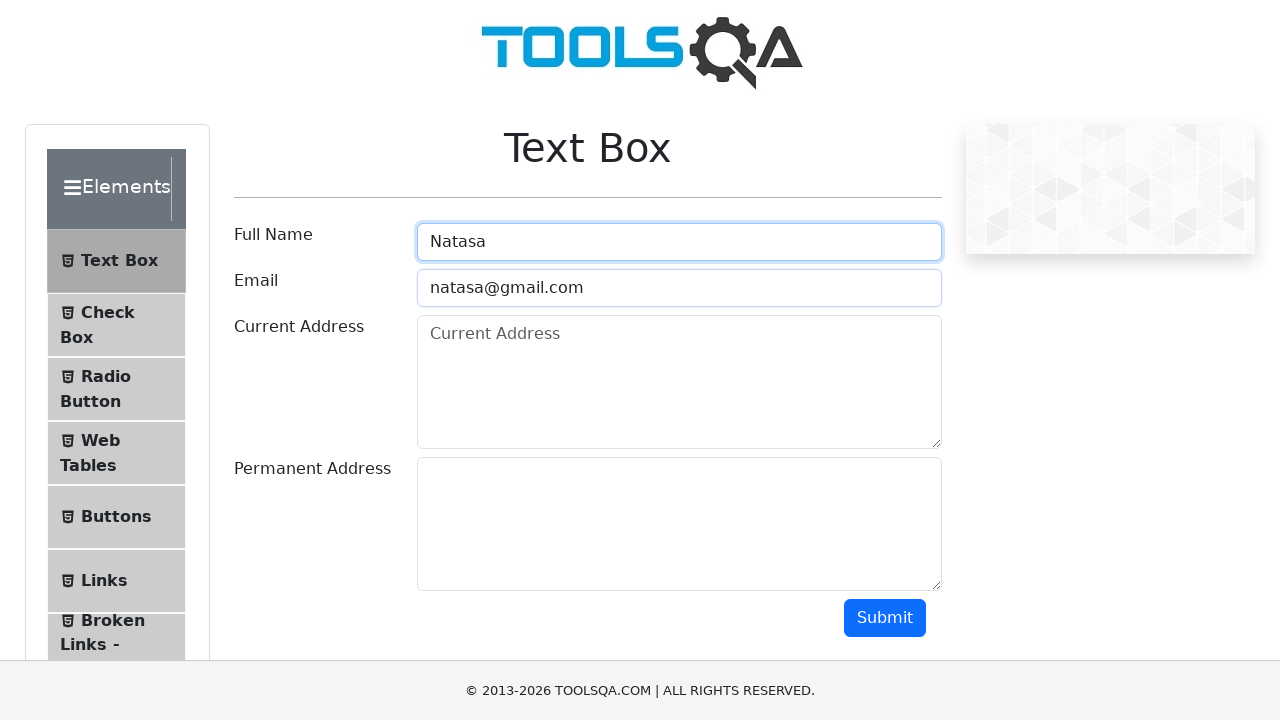

Filled current address field with 'Novi Sad' on #currentAddress
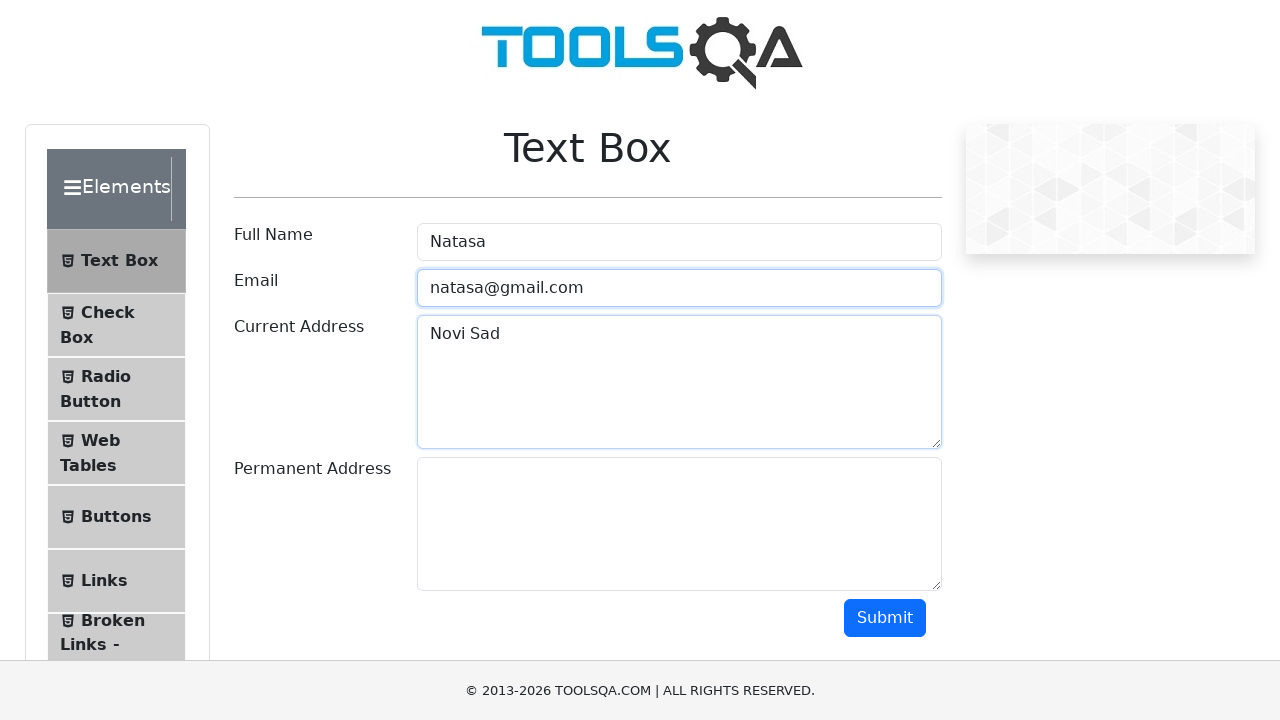

Filled permanent address field with 'Novi Sad' on #permanentAddress
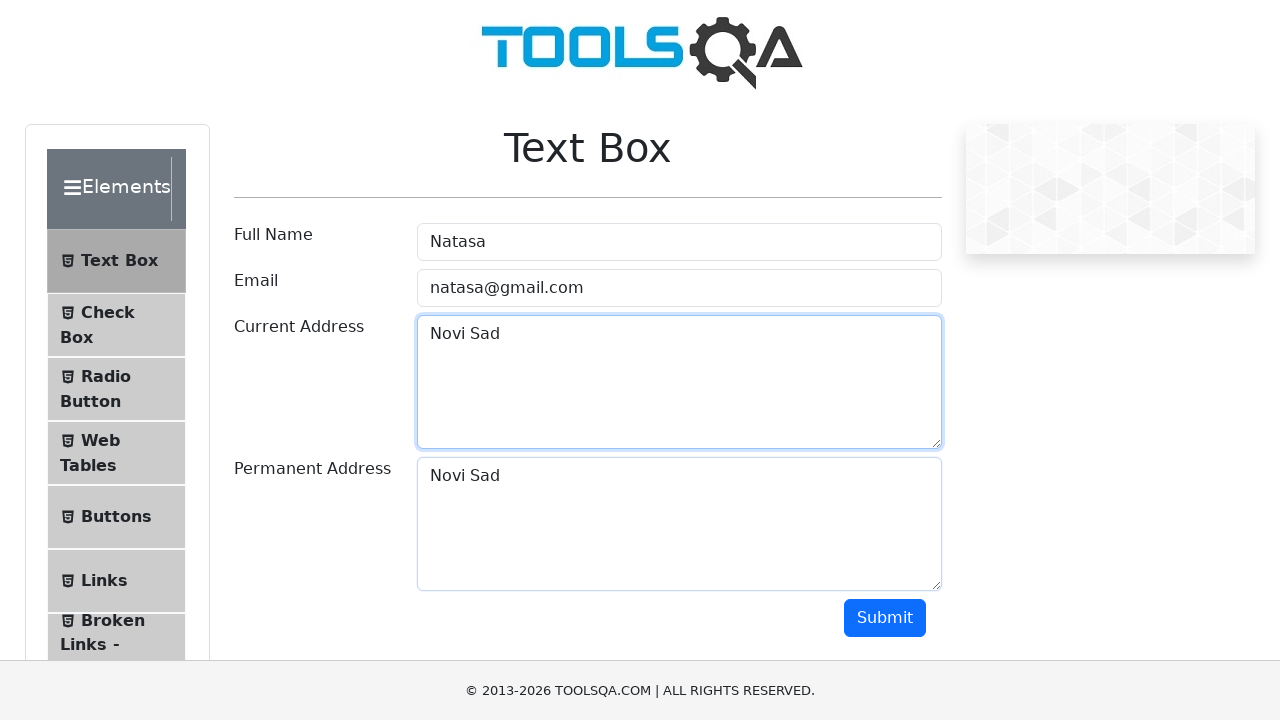

Clicked submit button to submit the form at (885, 618) on #submit
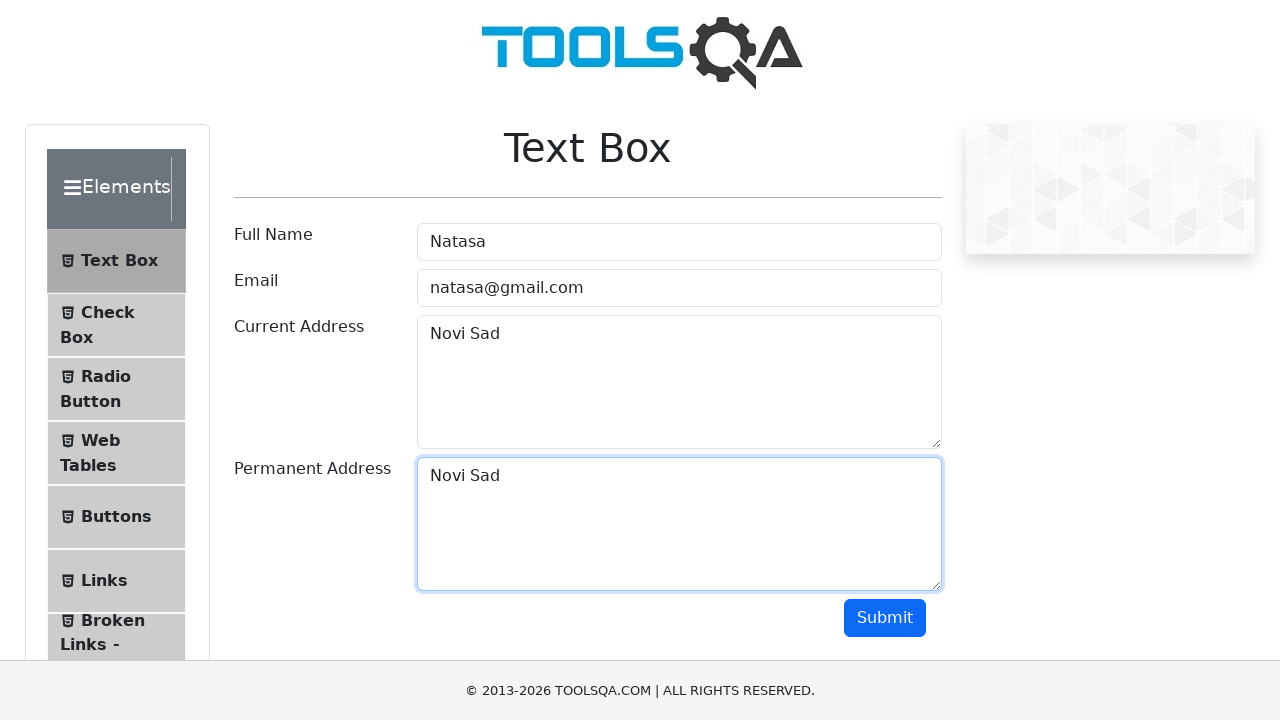

Form submission results appeared
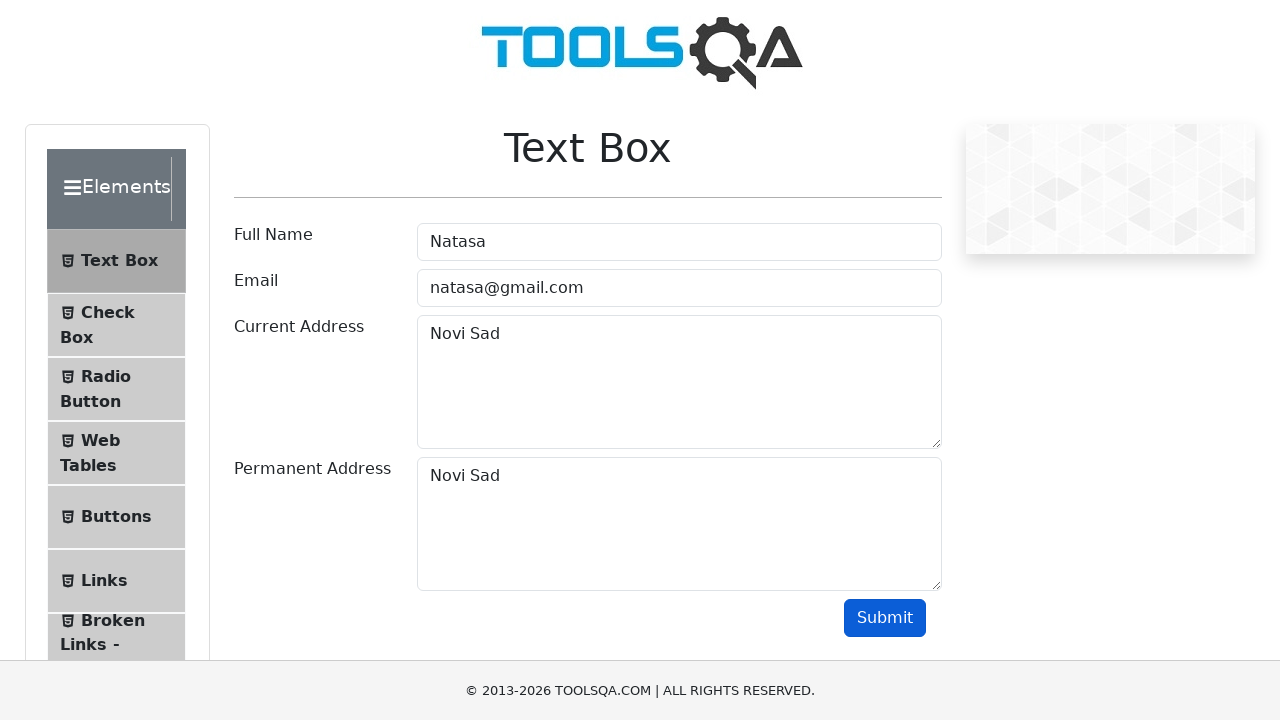

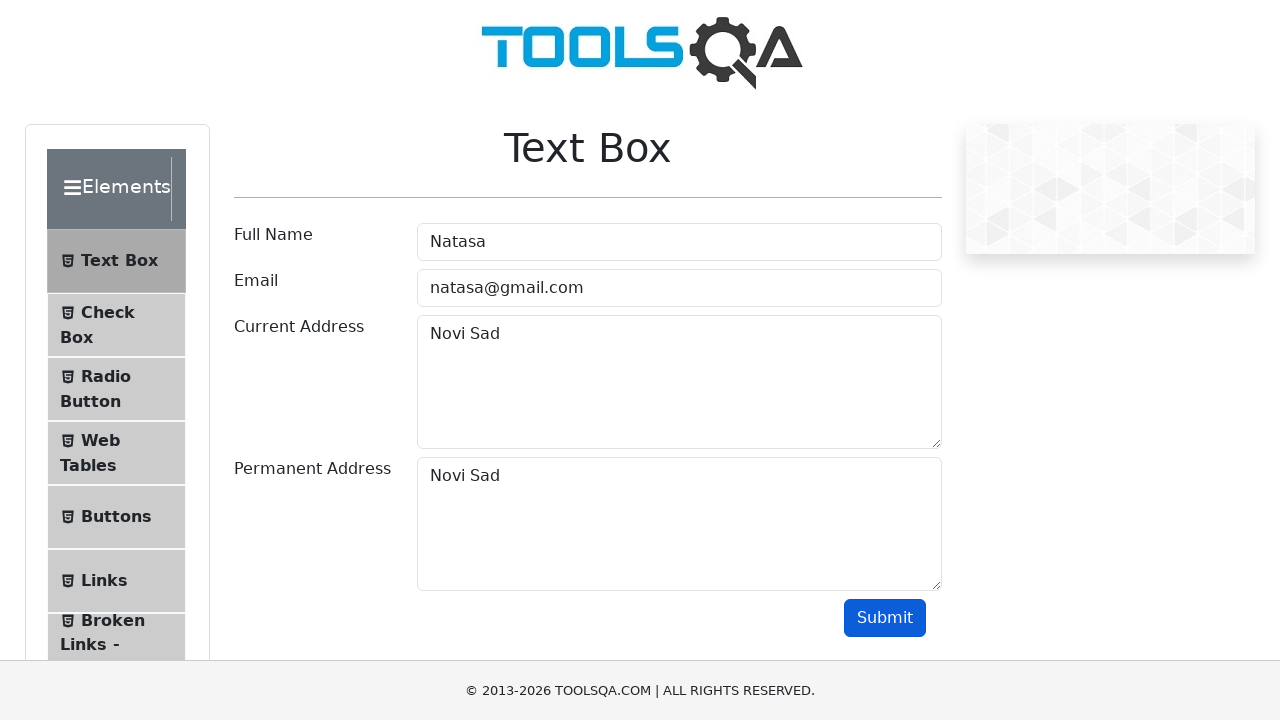